Tests clicking a checkbox (checkbox option 3) and verifies it becomes selected

Starting URL: https://rahulshettyacademy.com/AutomationPractice/

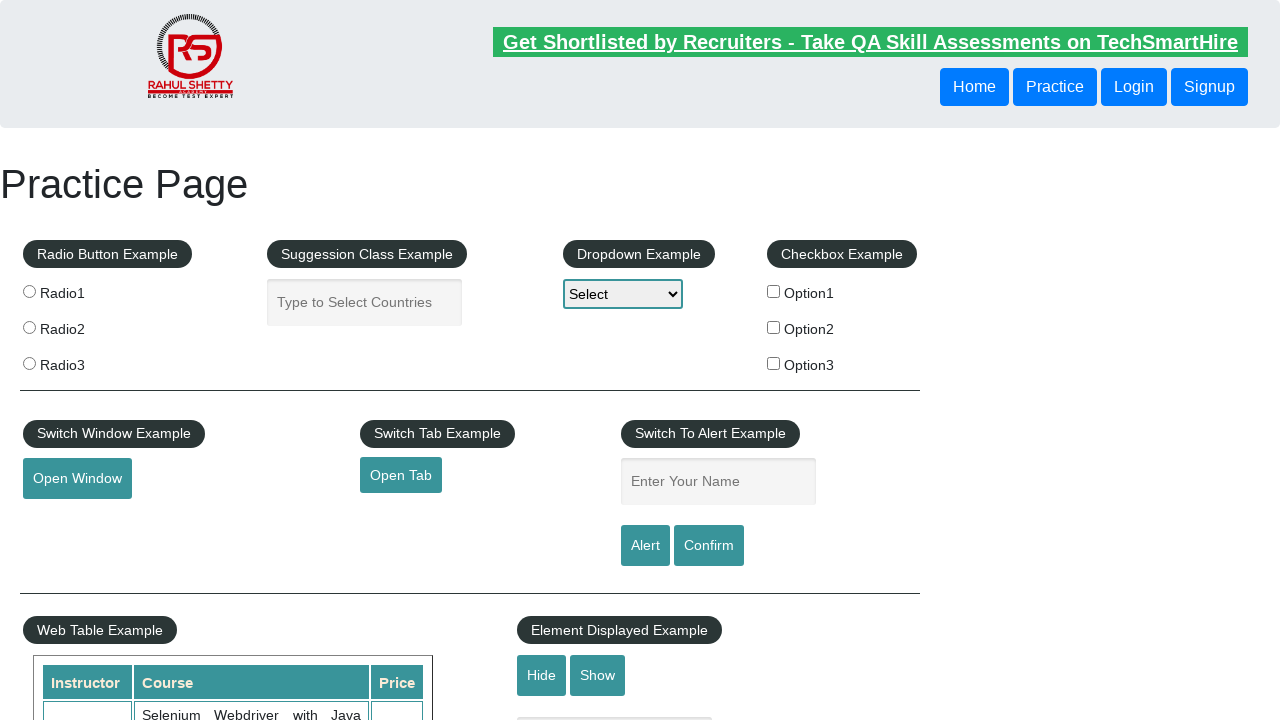

Clicked checkbox option 3 at (774, 363) on input#checkBoxOption3
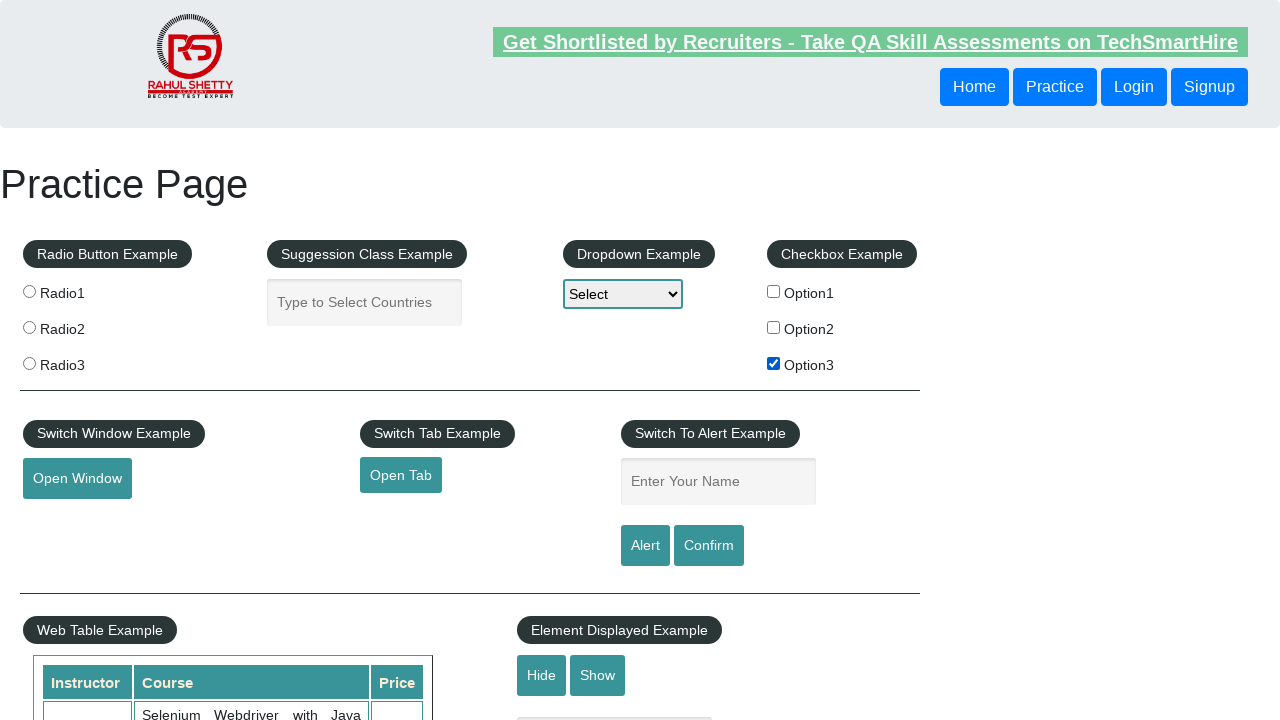

Verified checkbox option 3 is selected
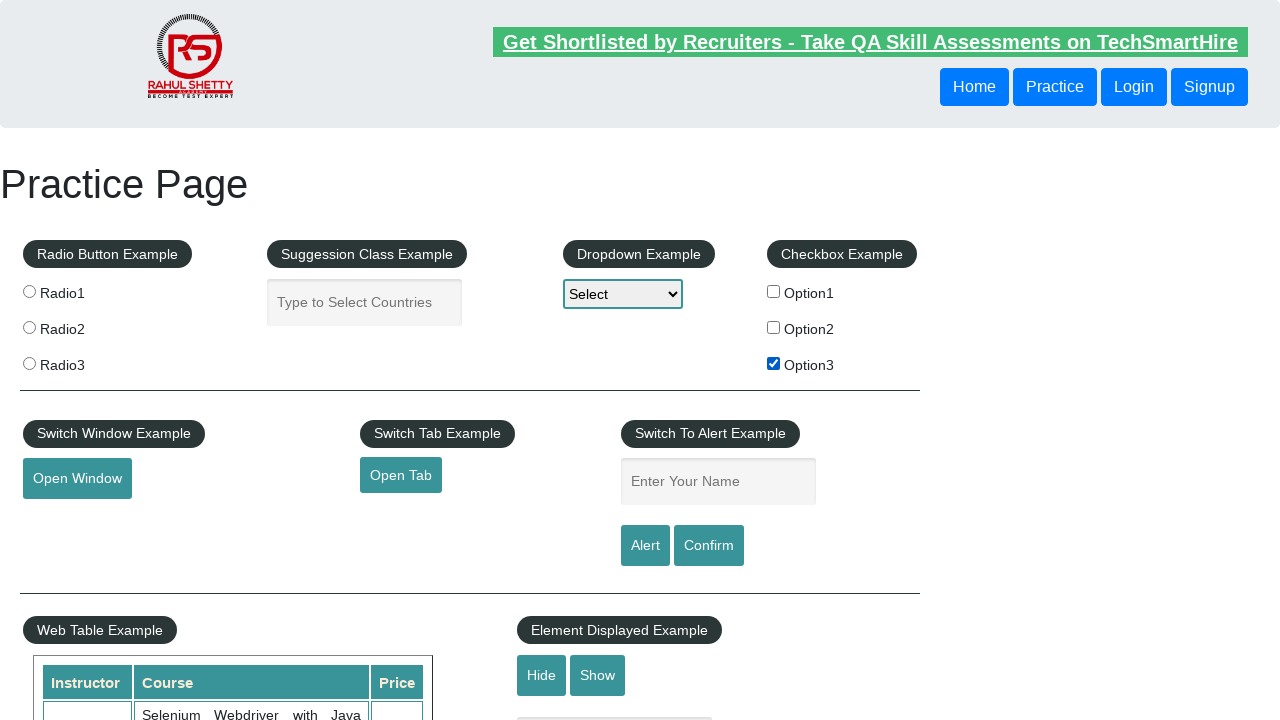

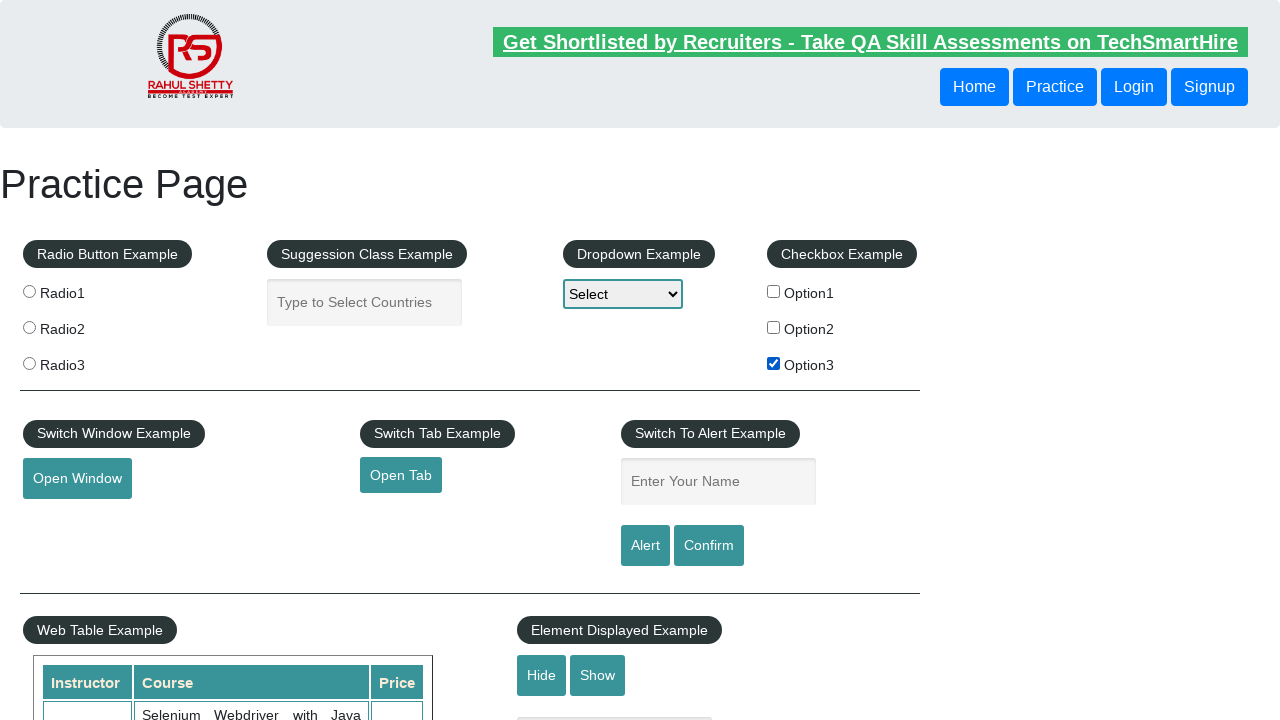